Tests various link interactions on a practice page including clicking a link to navigate to dashboard, navigating back, clicking another link and verifying the URL, and counting all links on the page

Starting URL: https://www.leafground.com/link.xhtml

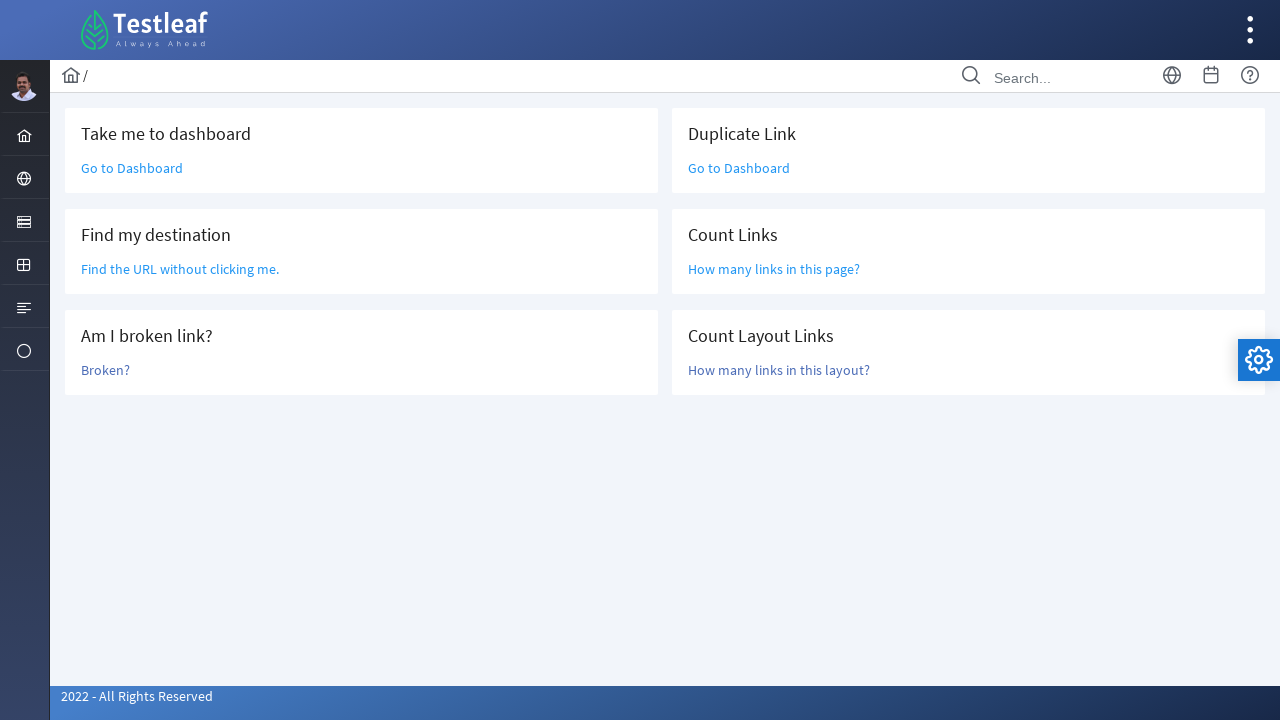

Clicked 'Take me to dashboard' link at (132, 168) on a.ui-link.ui-widget
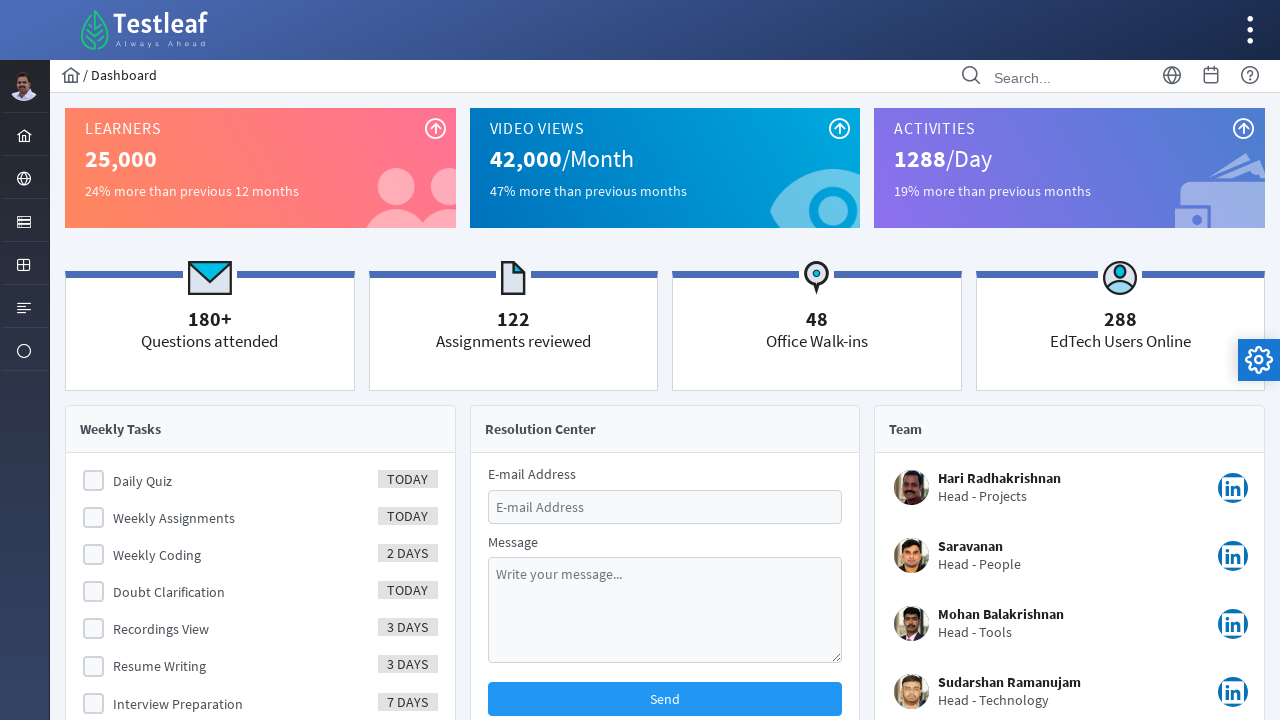

Navigated back to link practice page
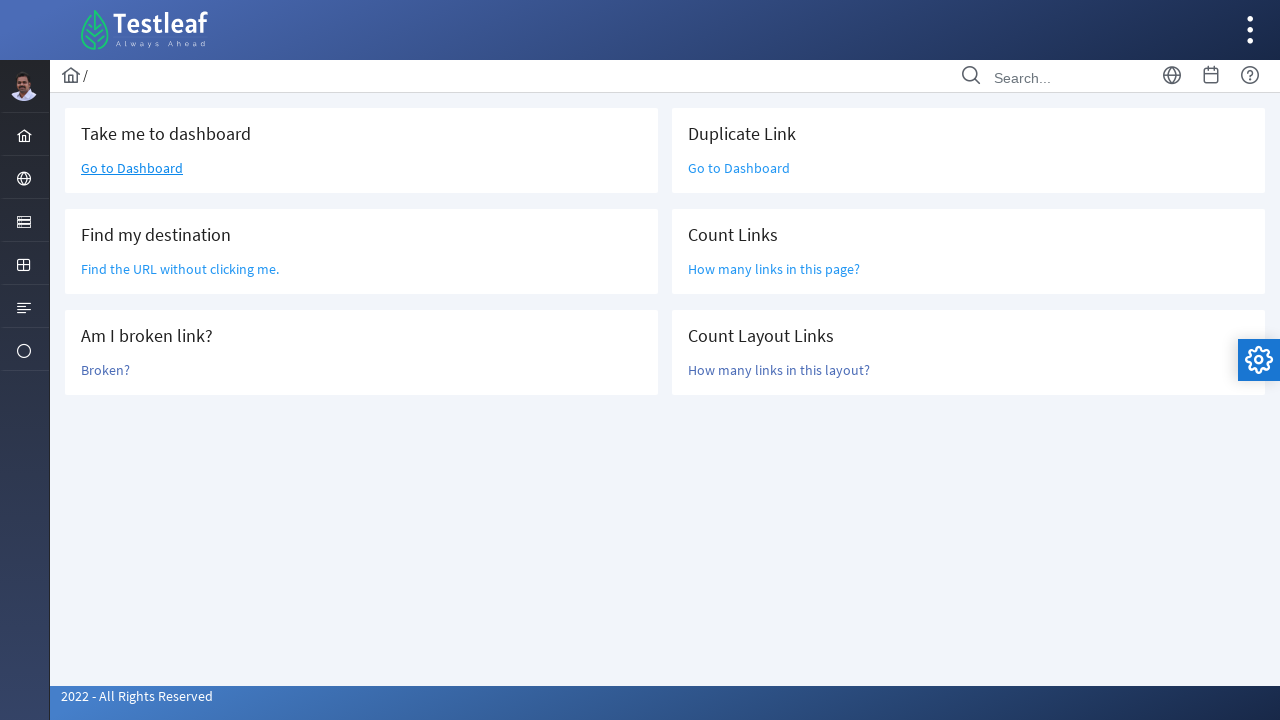

Clicked 'Find the URL without clicking me' link at (180, 269) on a:has-text('Find the URL without clicking me.')
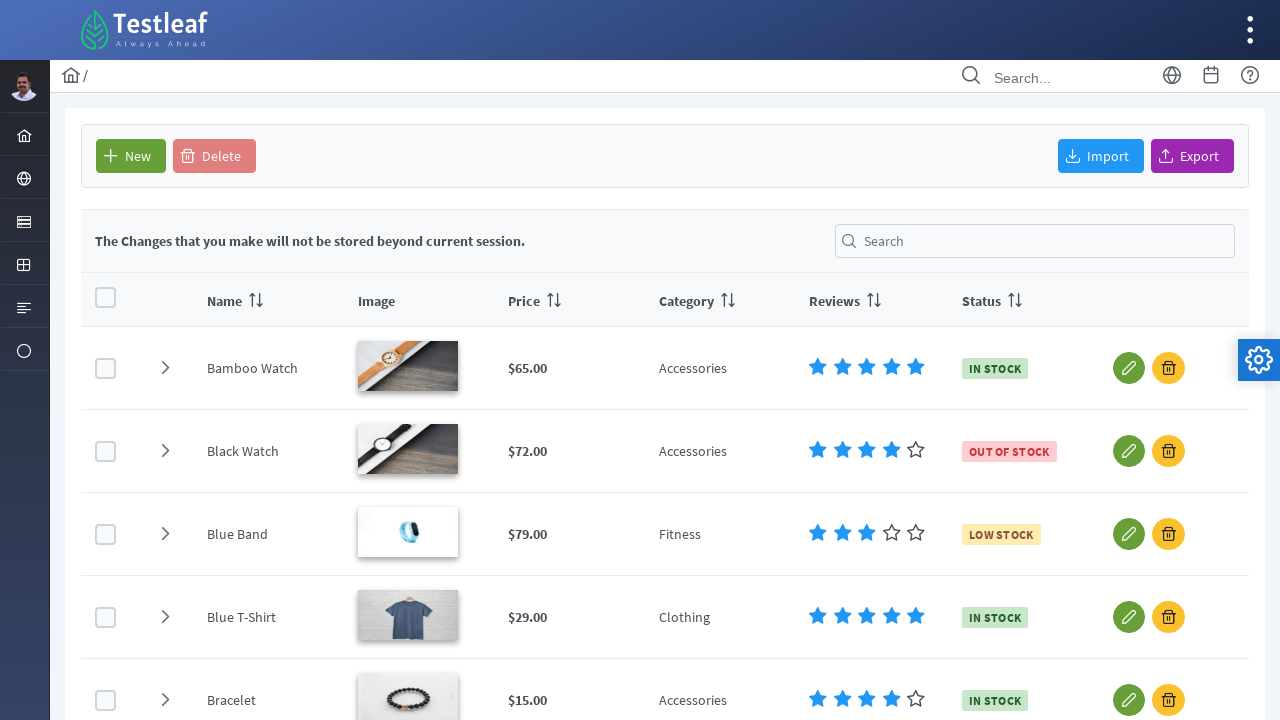

Navigated back to link practice page
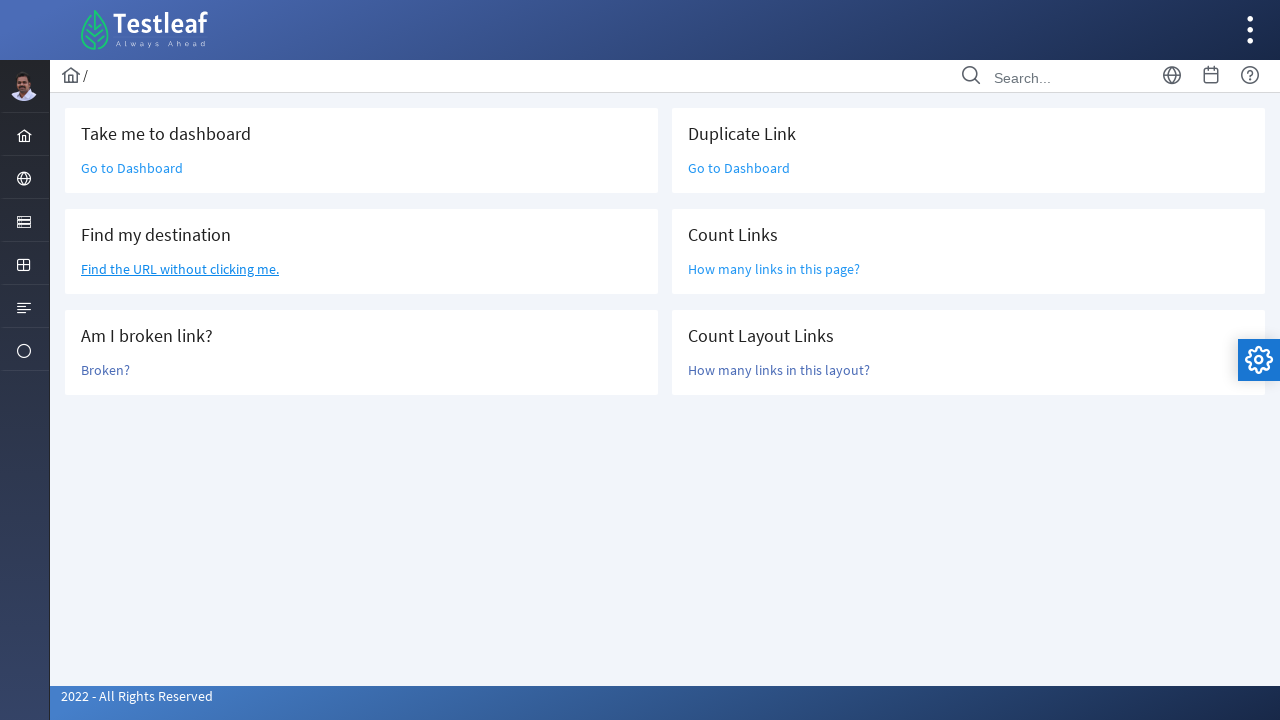

Page loaded and links are present
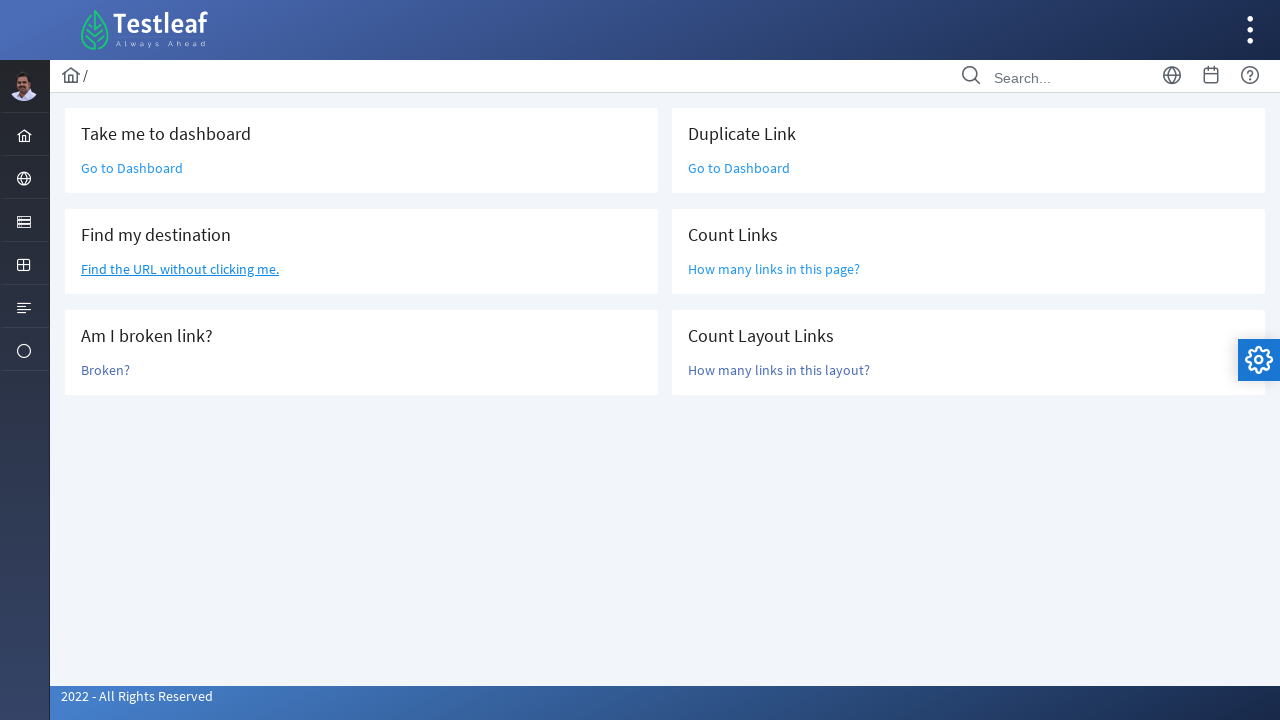

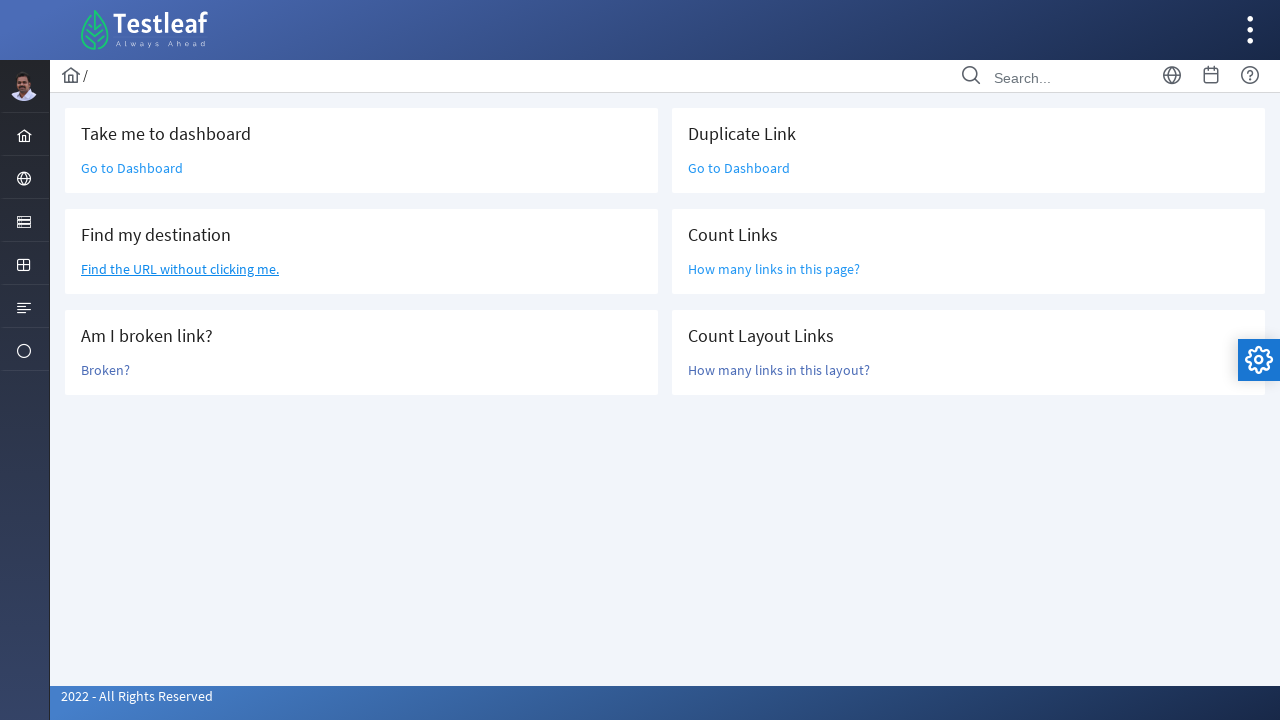